Tests checkbox and radio button interactions by clicking to change their selected states

Starting URL: https://bonigarcia.dev/selenium-webdriver-java/web-form.html

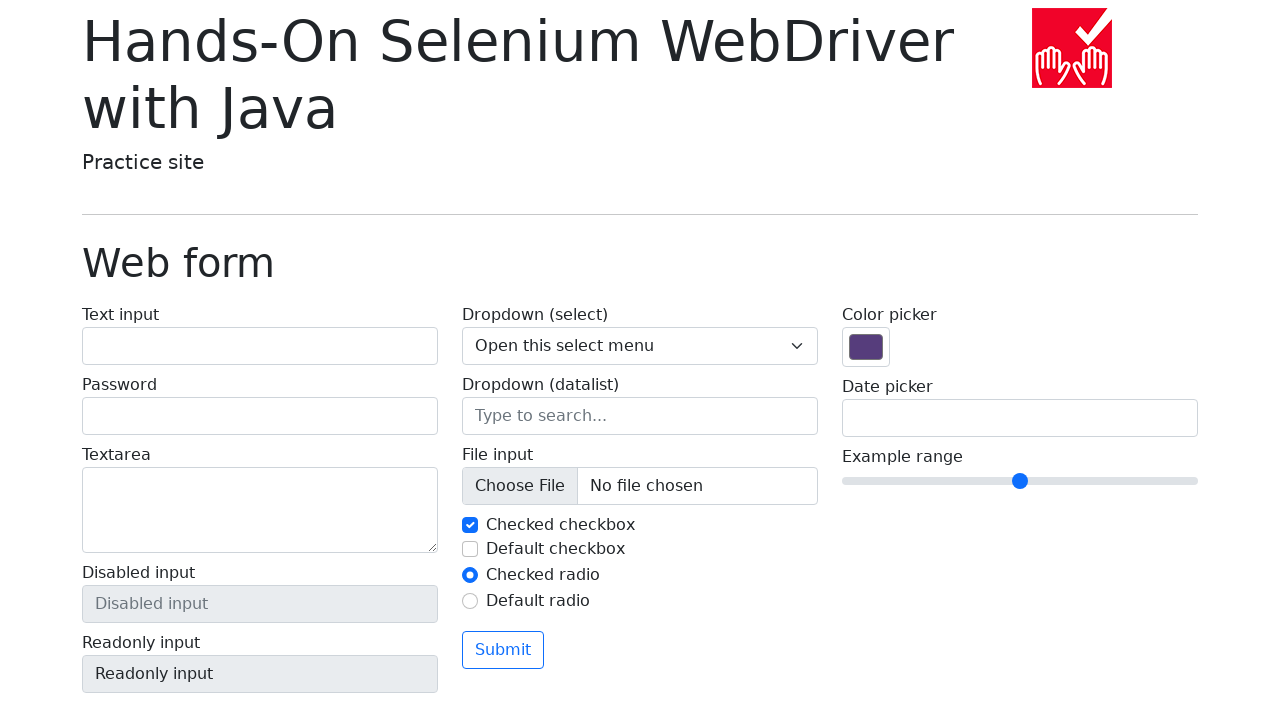

Clicked checkbox #my-check-2 to select it at (470, 549) on #my-check-2
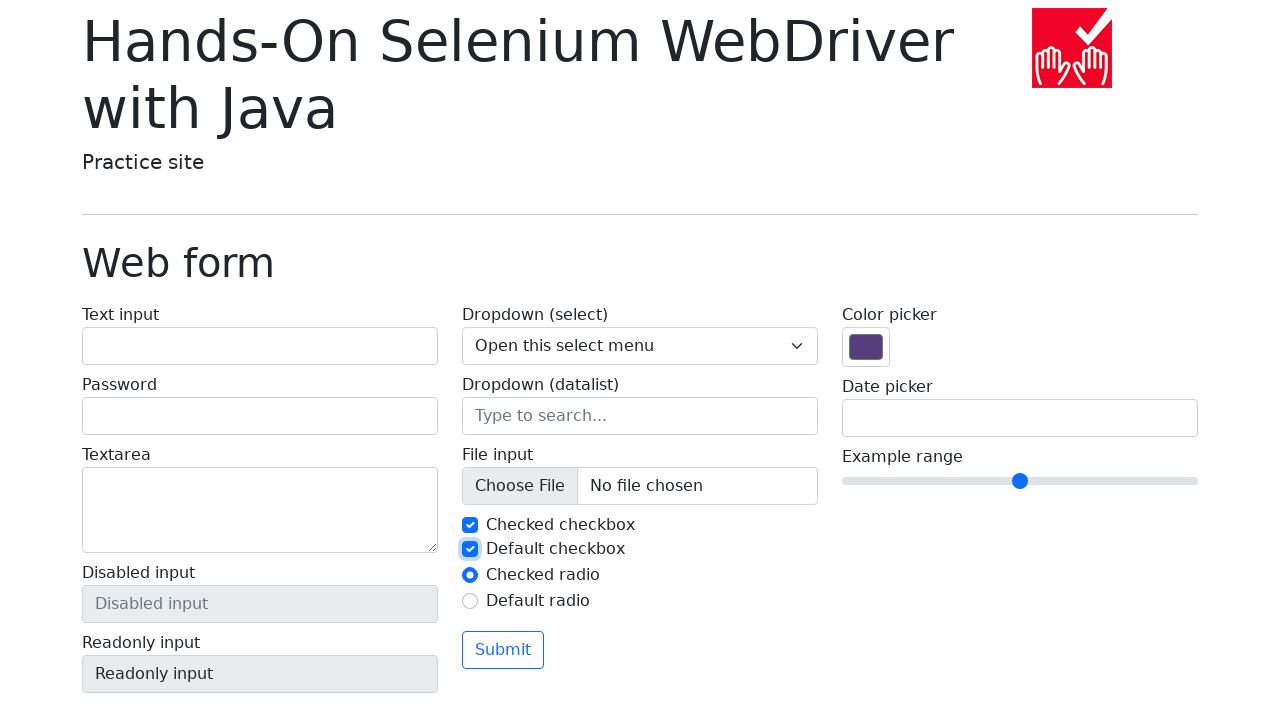

Clicked radio button #my-radio-2 to select it (deselects other radio button) at (470, 601) on #my-radio-2
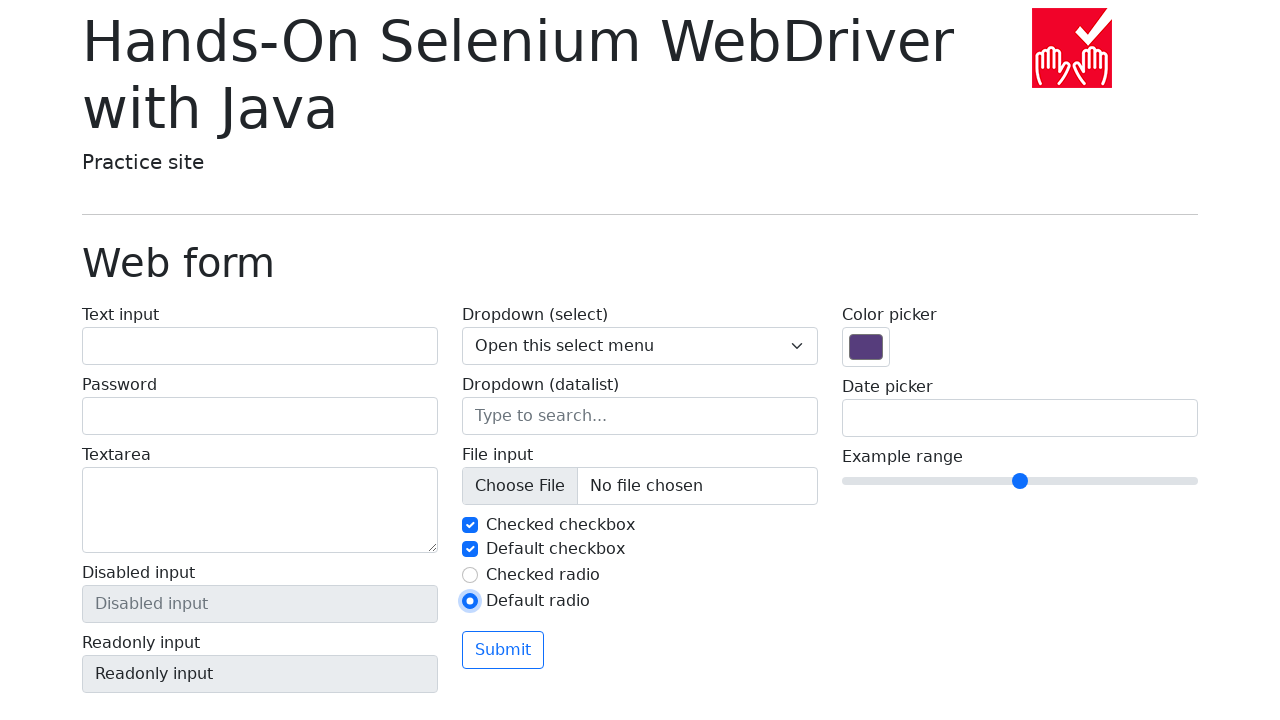

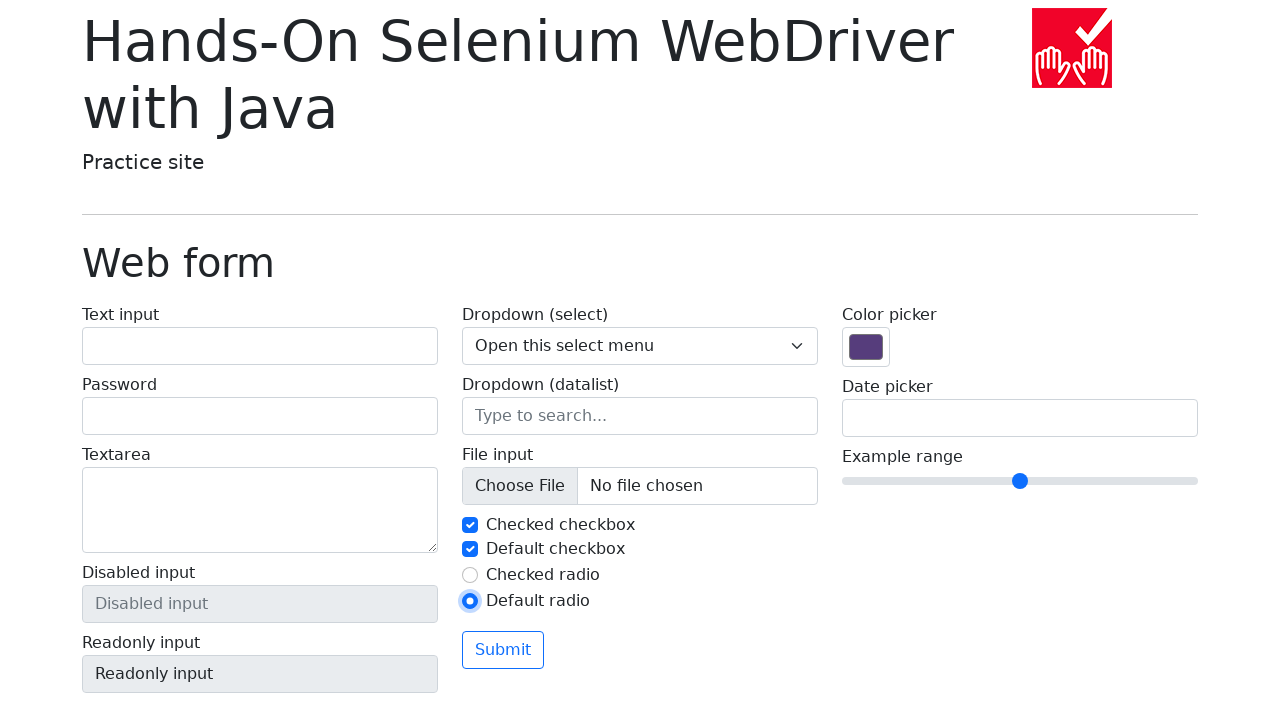